Tests e-commerce functionality by adding multiple products to cart, proceeding to checkout, and applying a promo code

Starting URL: https://rahulshettyacademy.com/seleniumPractise/#/

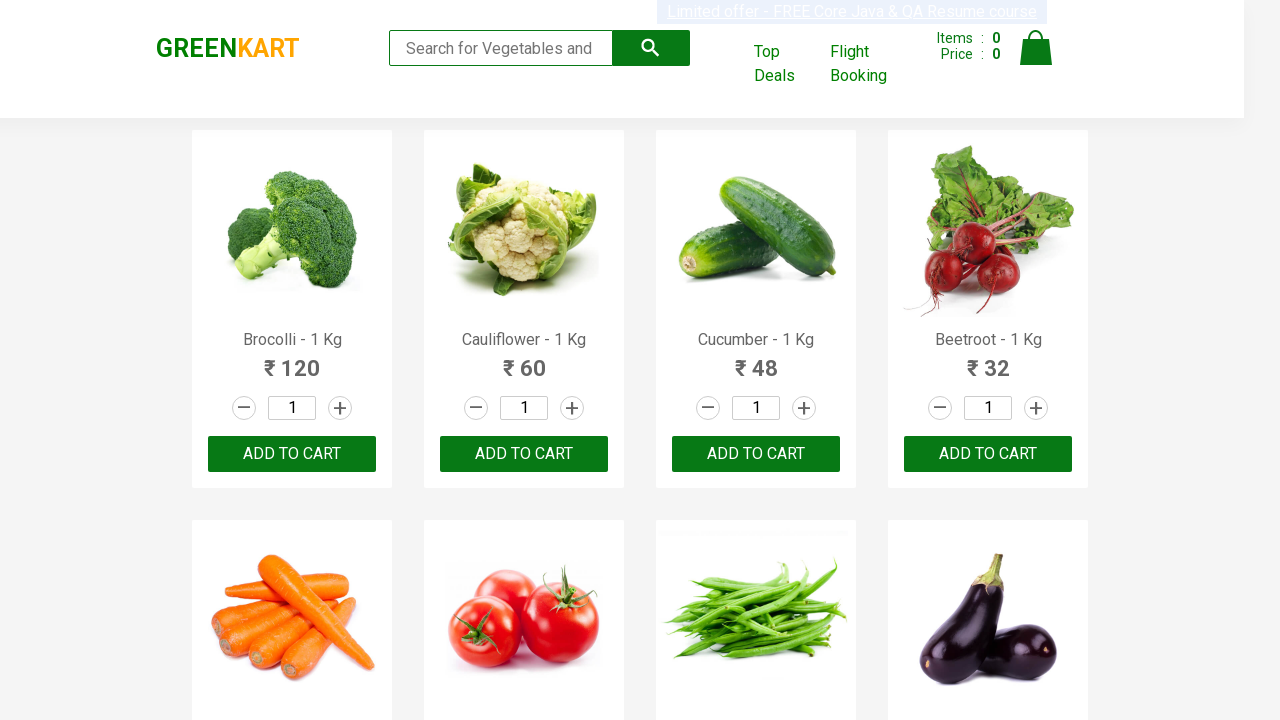

Retrieved all product elements from page
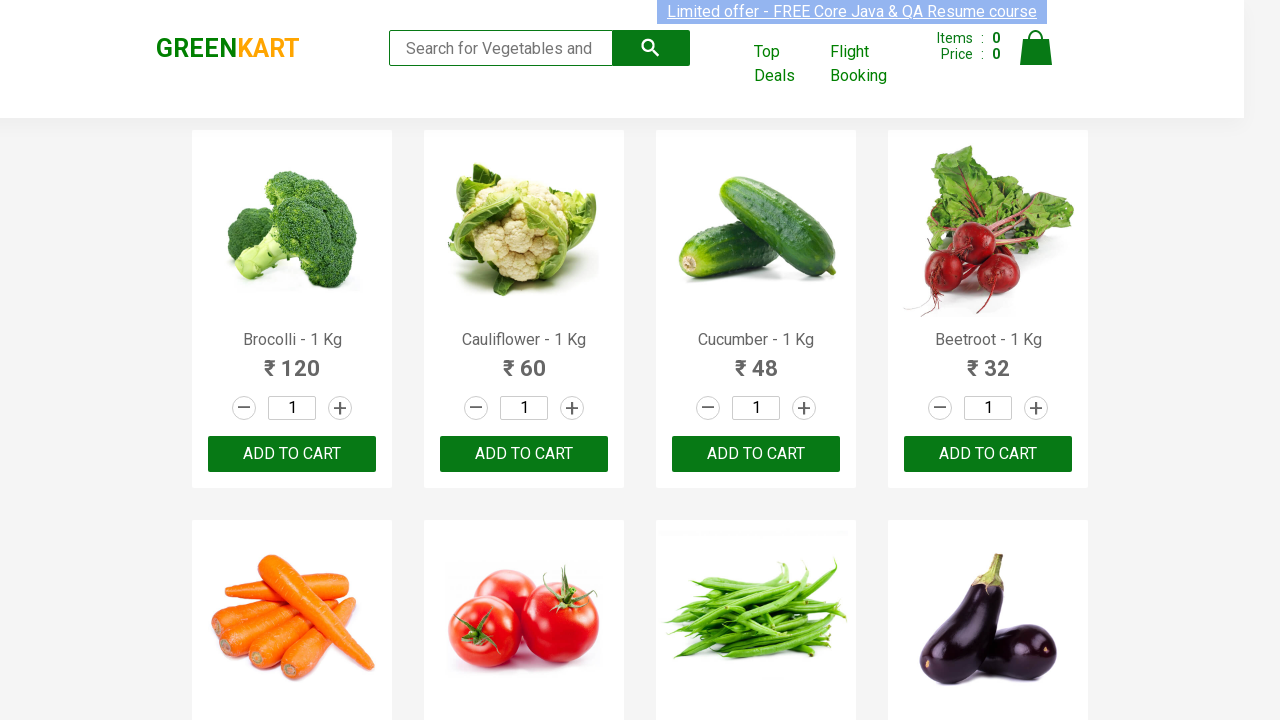

Added 'Brocolli' to cart at (292, 454) on div.product-action button >> nth=0
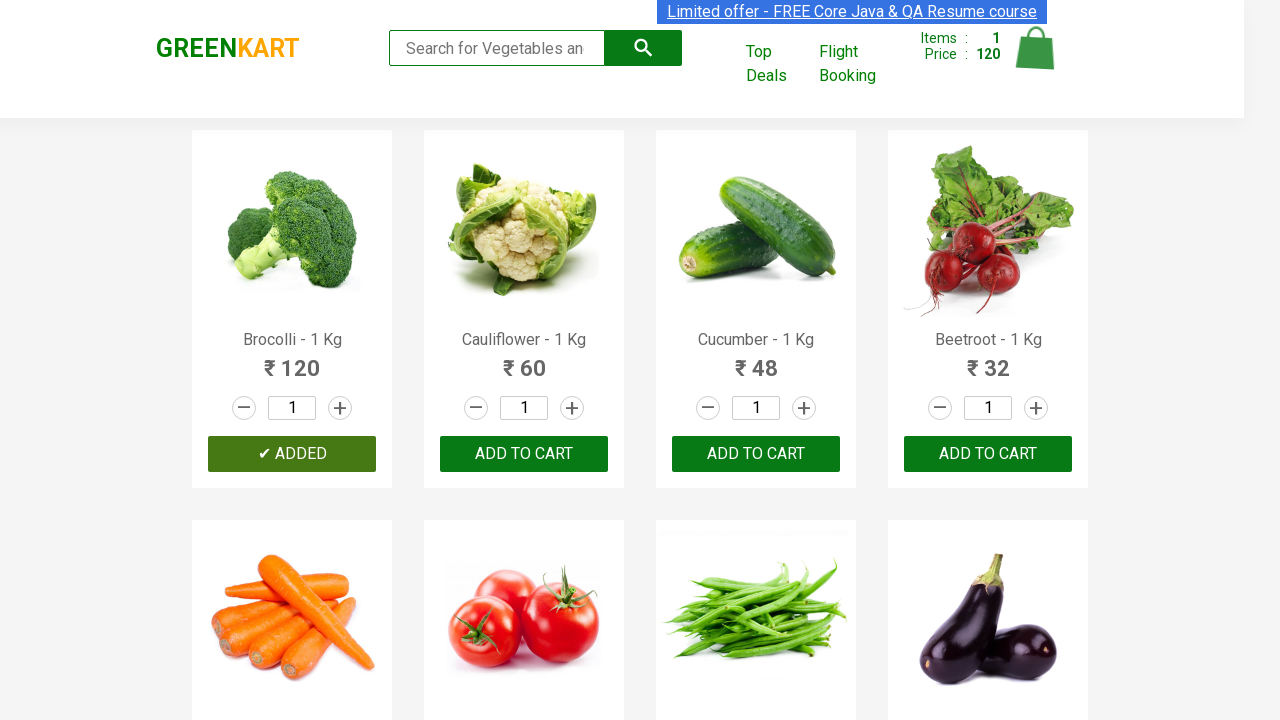

Added 'Cucumber' to cart at (756, 454) on div.product-action button >> nth=2
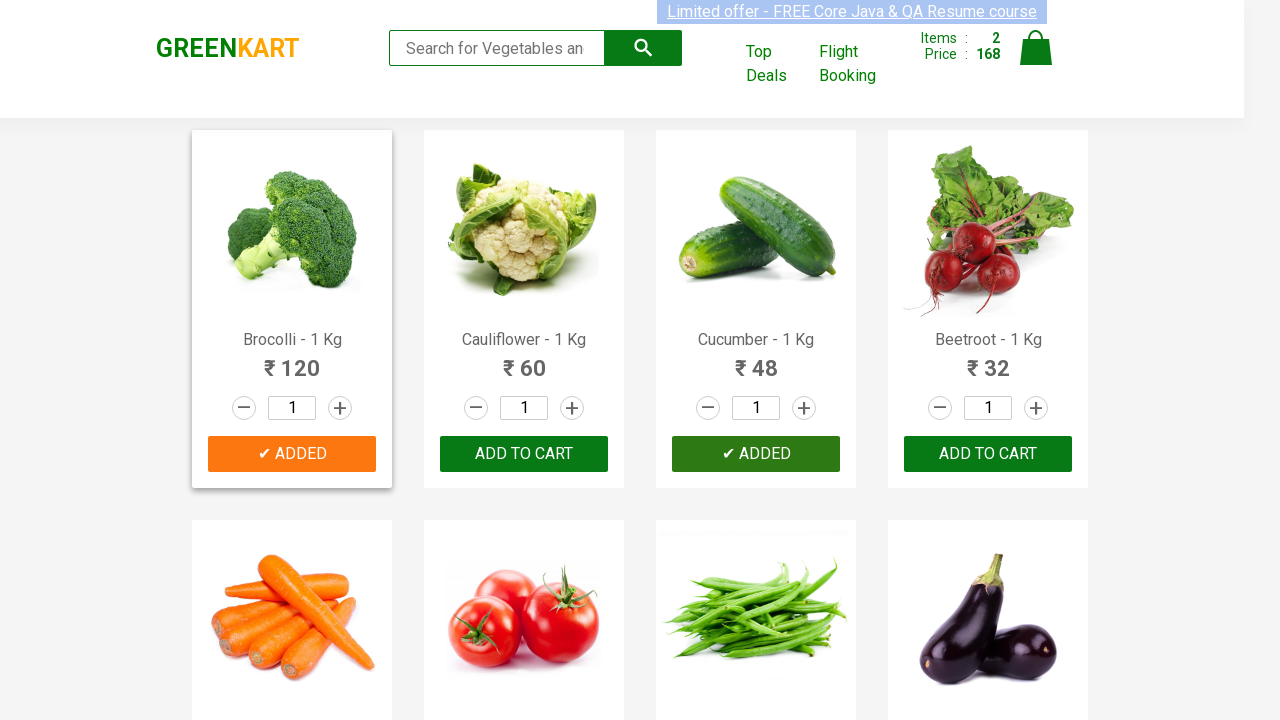

Added 'Beetroot' to cart at (988, 454) on div.product-action button >> nth=3
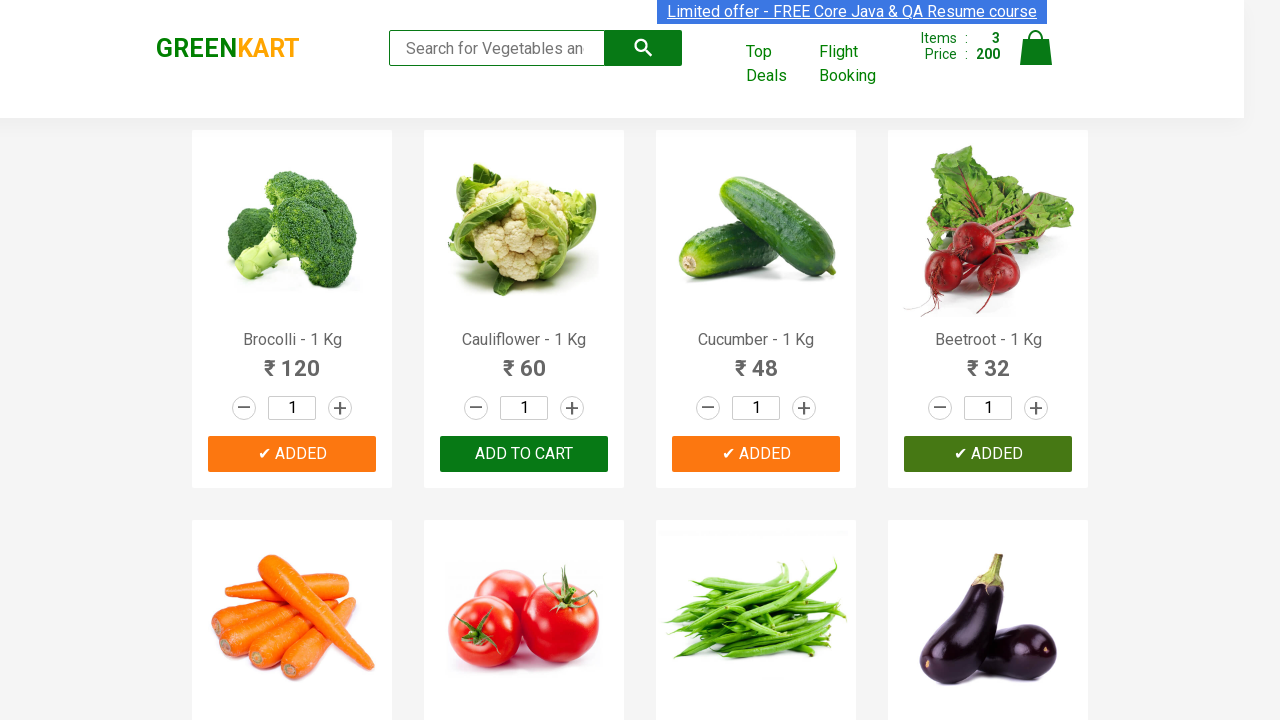

Added 'Carrot' to cart at (292, 360) on div.product-action button >> nth=4
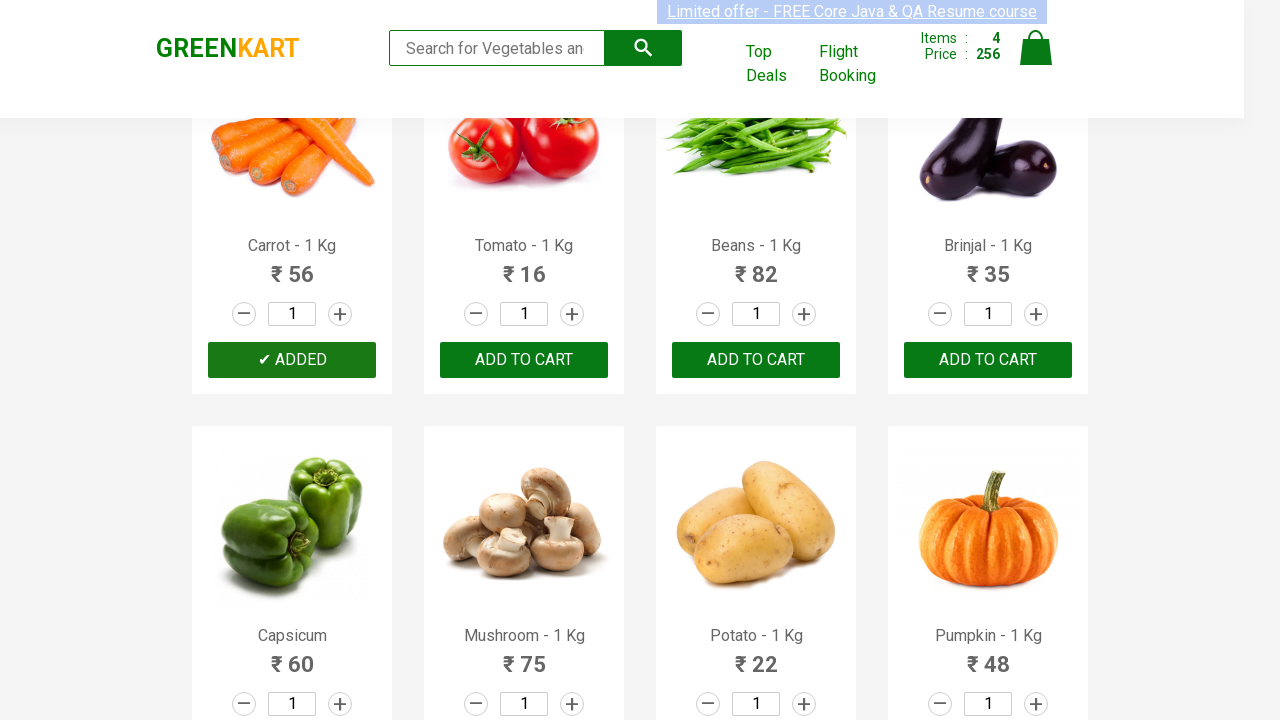

Clicked cart icon to view shopping cart at (1036, 48) on img[alt='Cart']
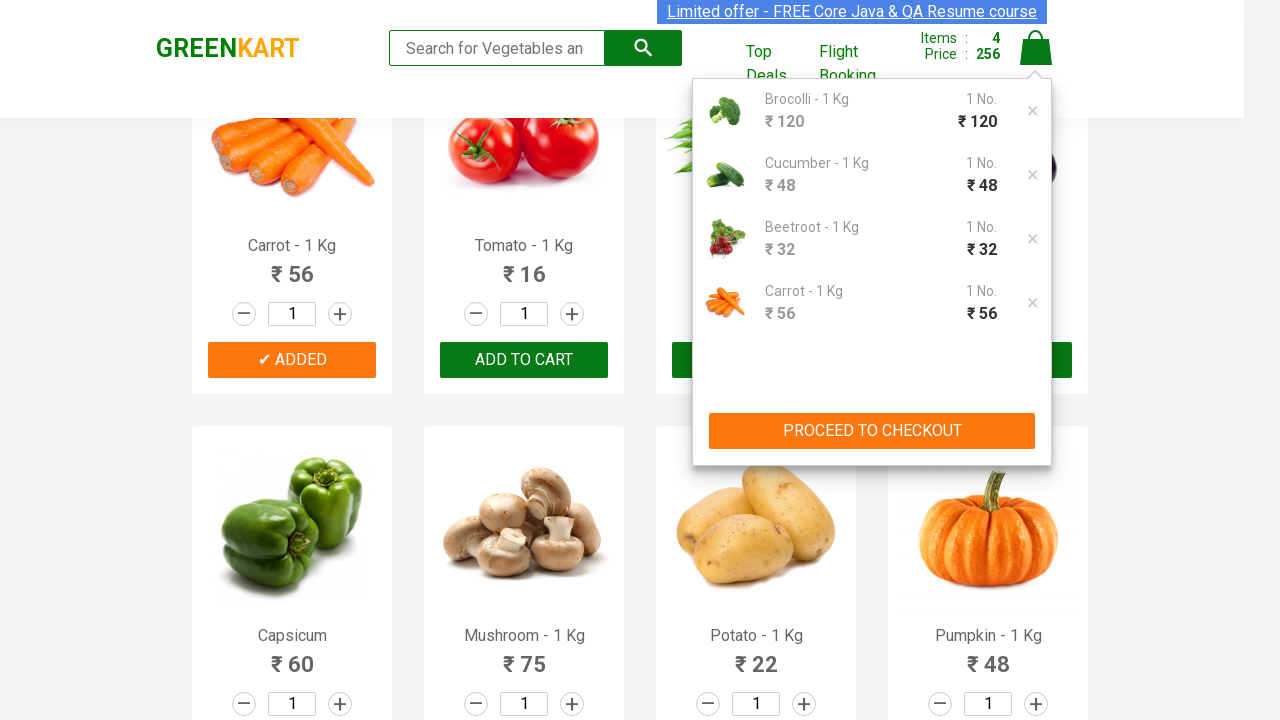

Clicked PROCEED TO CHECKOUT button at (872, 431) on xpath=//button[normalize-space()='PROCEED TO CHECKOUT']
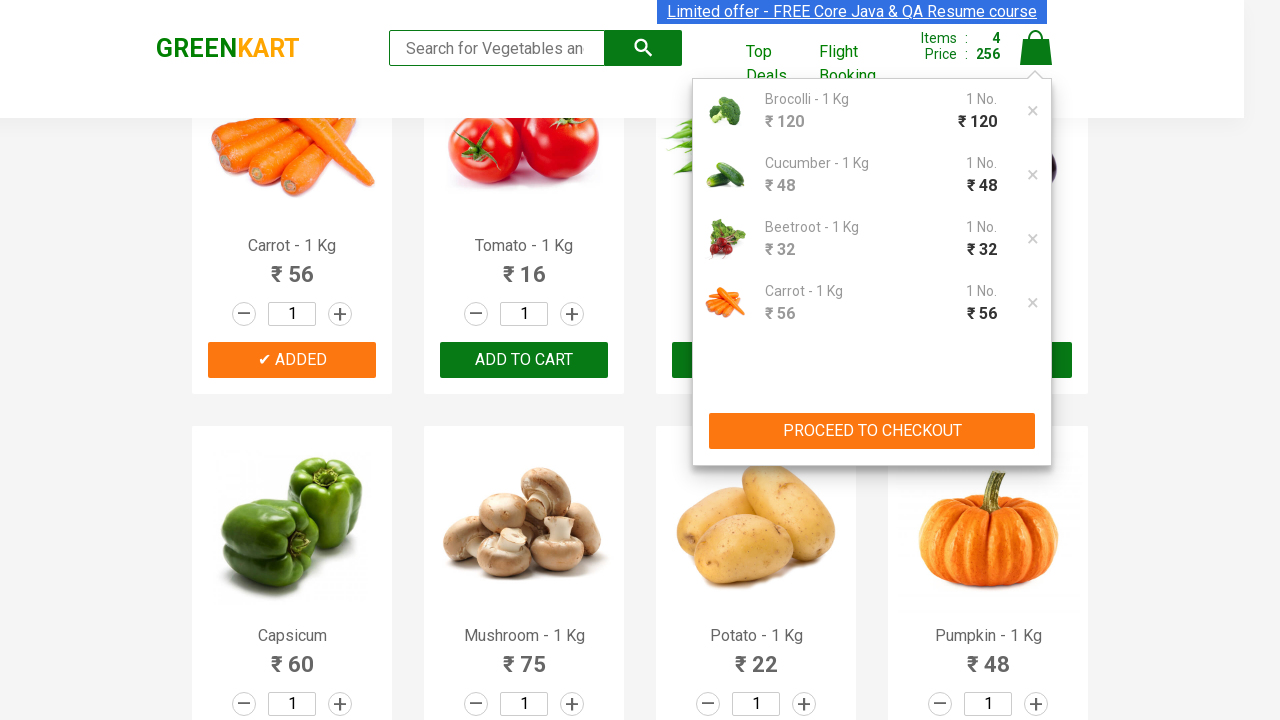

Entered promo code 'rahulshettyacademy' in promo code field on input.promoCode
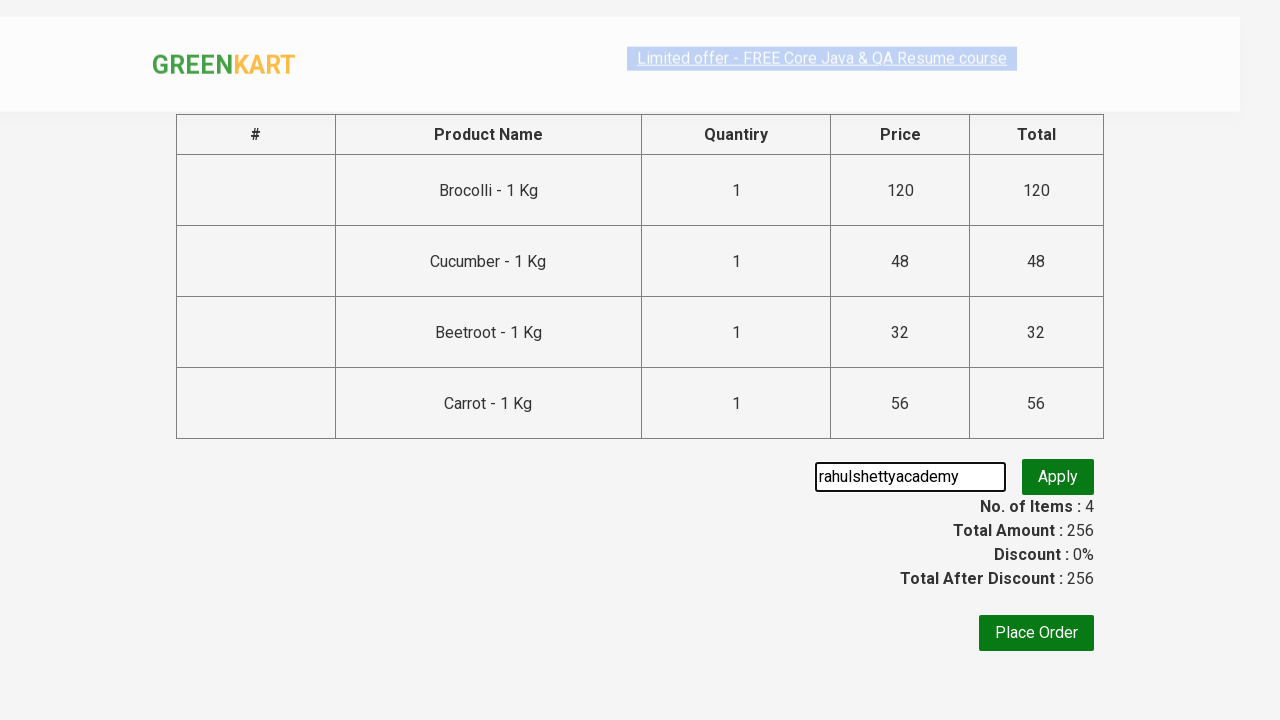

Clicked Apply promo code button at (1058, 477) on .promoBtn
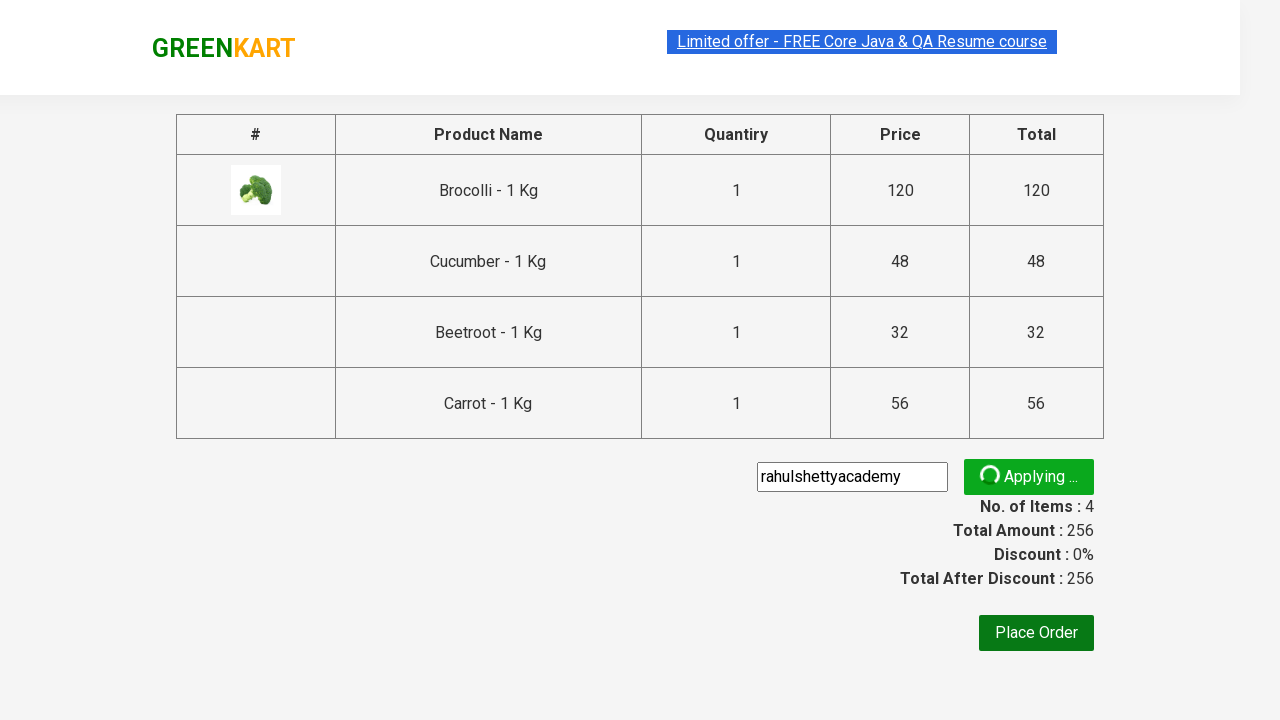

Promo code validation information appeared on page
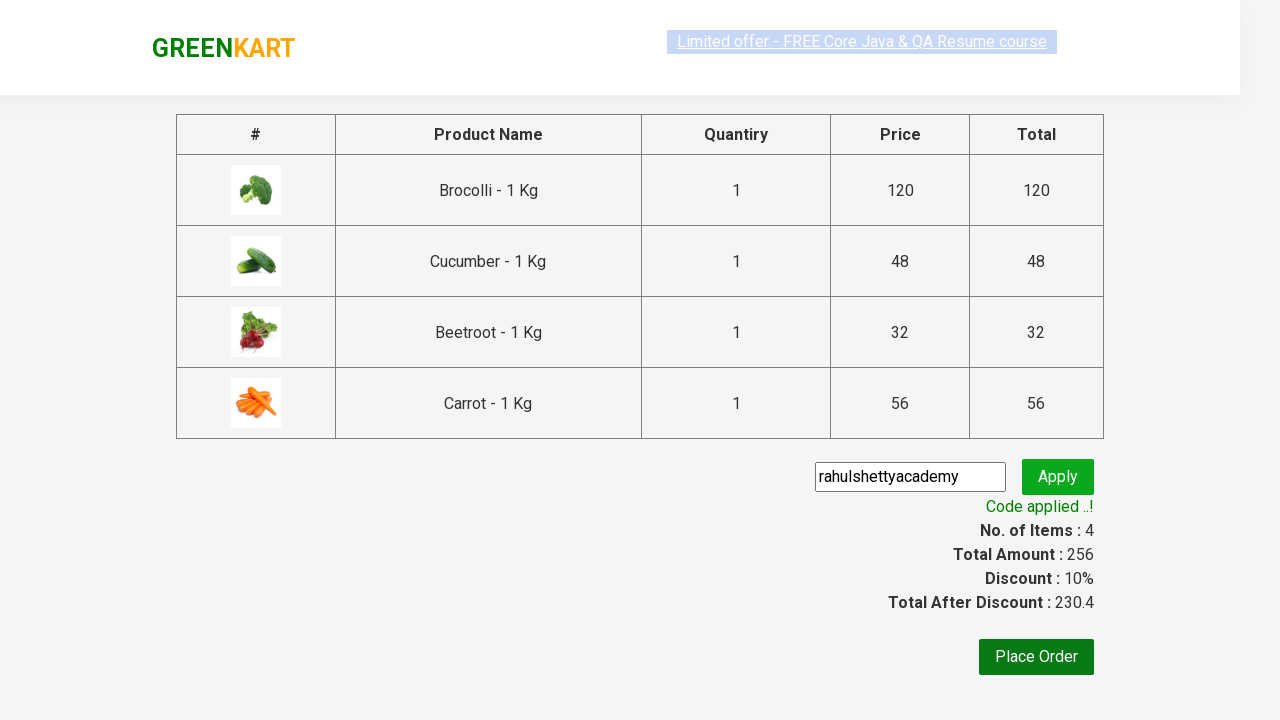

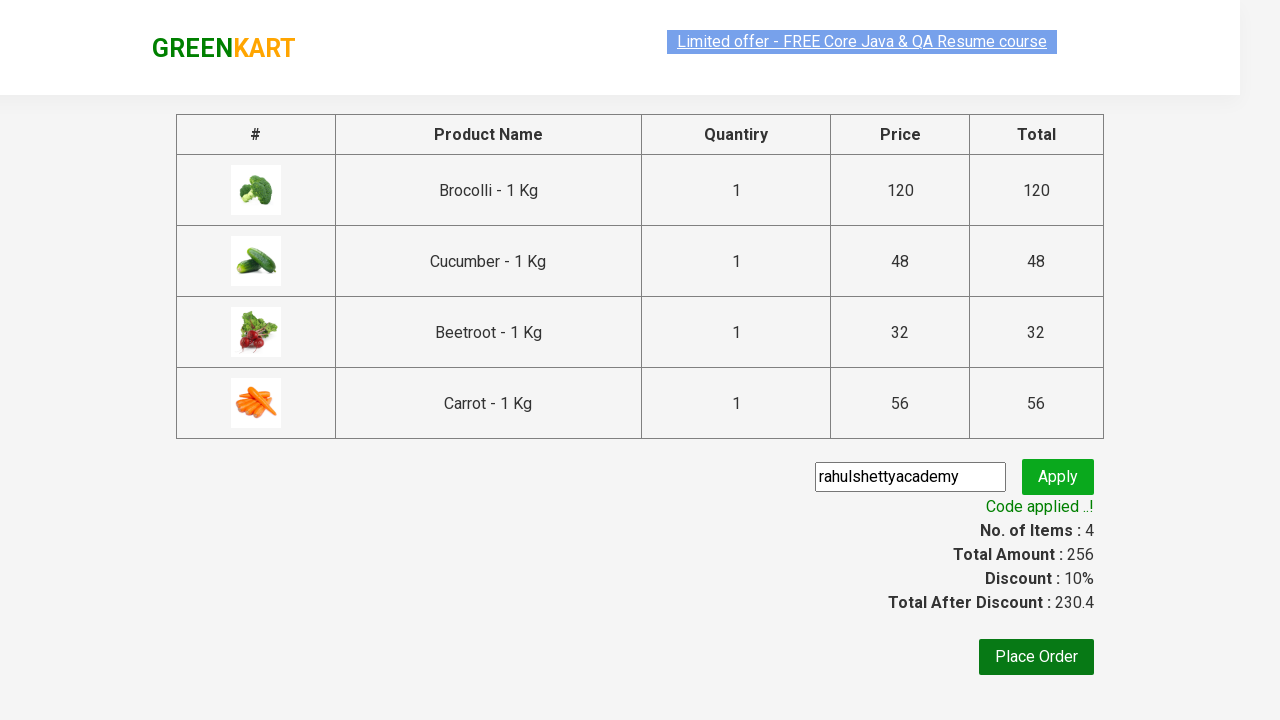